Tests the Python.org search functionality by entering "pycon" as a search query and verifying that results are returned.

Starting URL: https://www.python.org

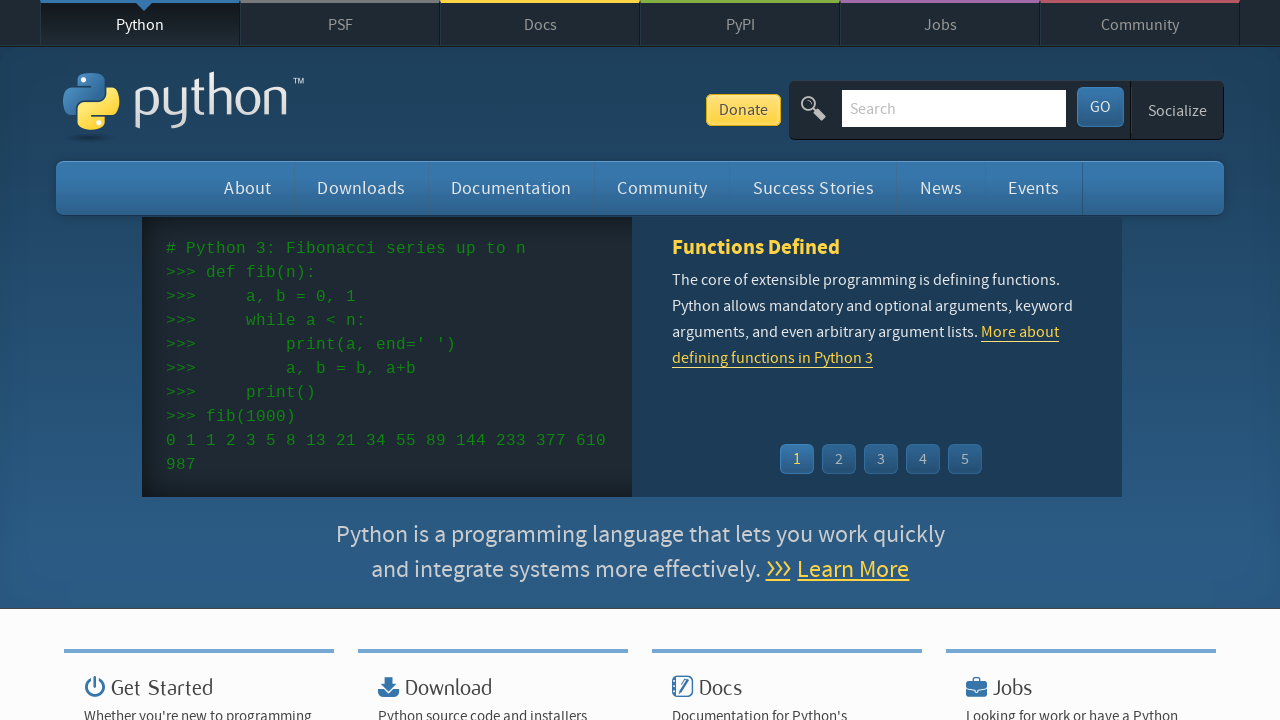

Verified 'Python' is in page title
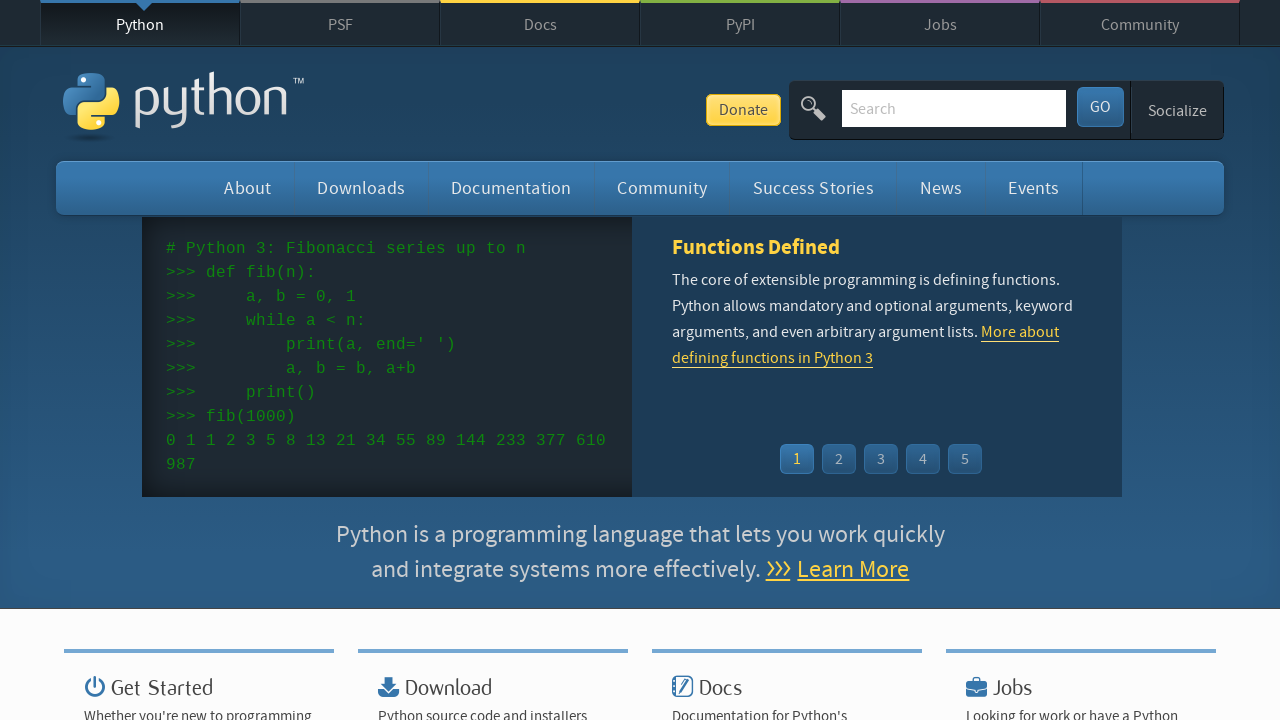

Filled search box with 'pycon' query on input[name='q']
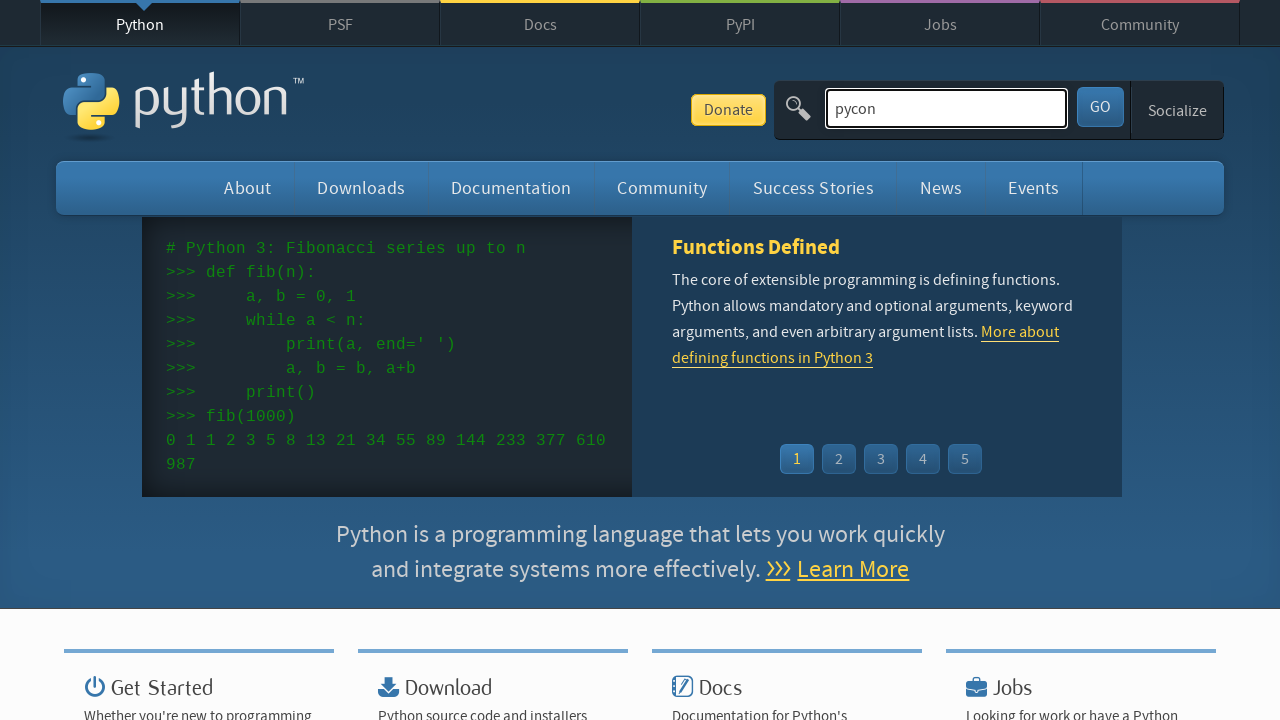

Pressed Enter to submit search query on input[name='q']
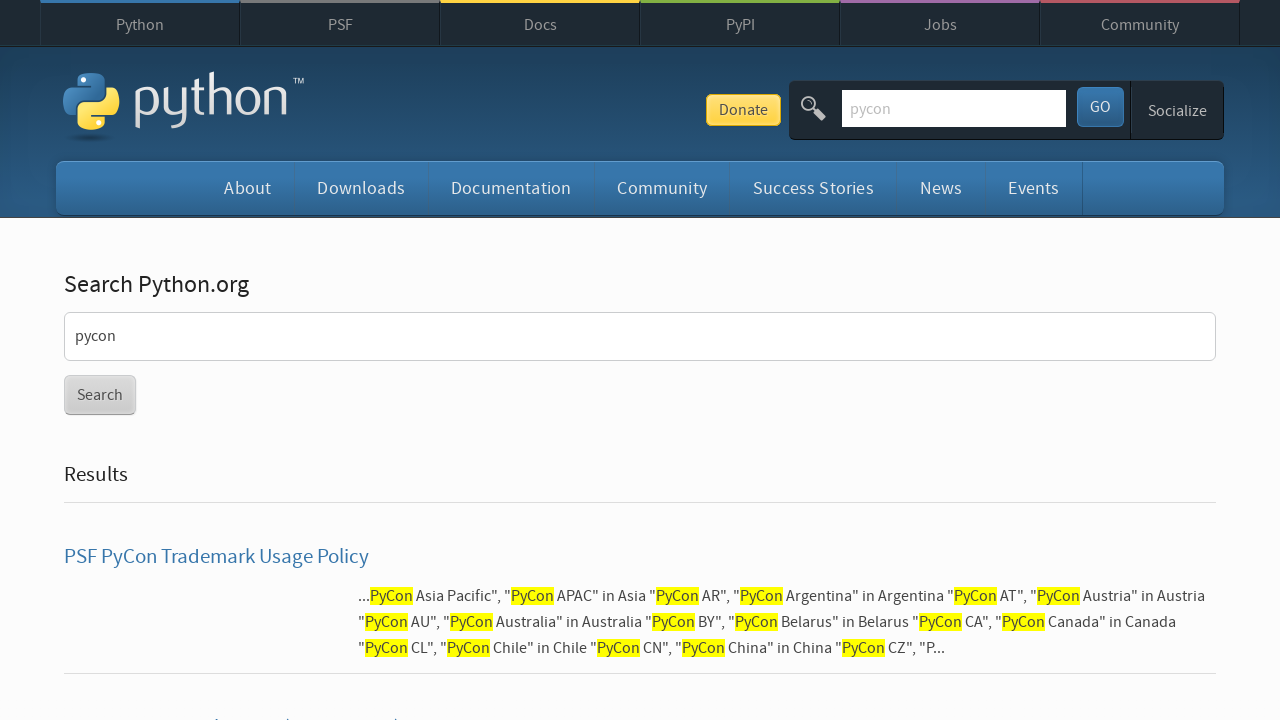

Waited for page to reach networkidle state
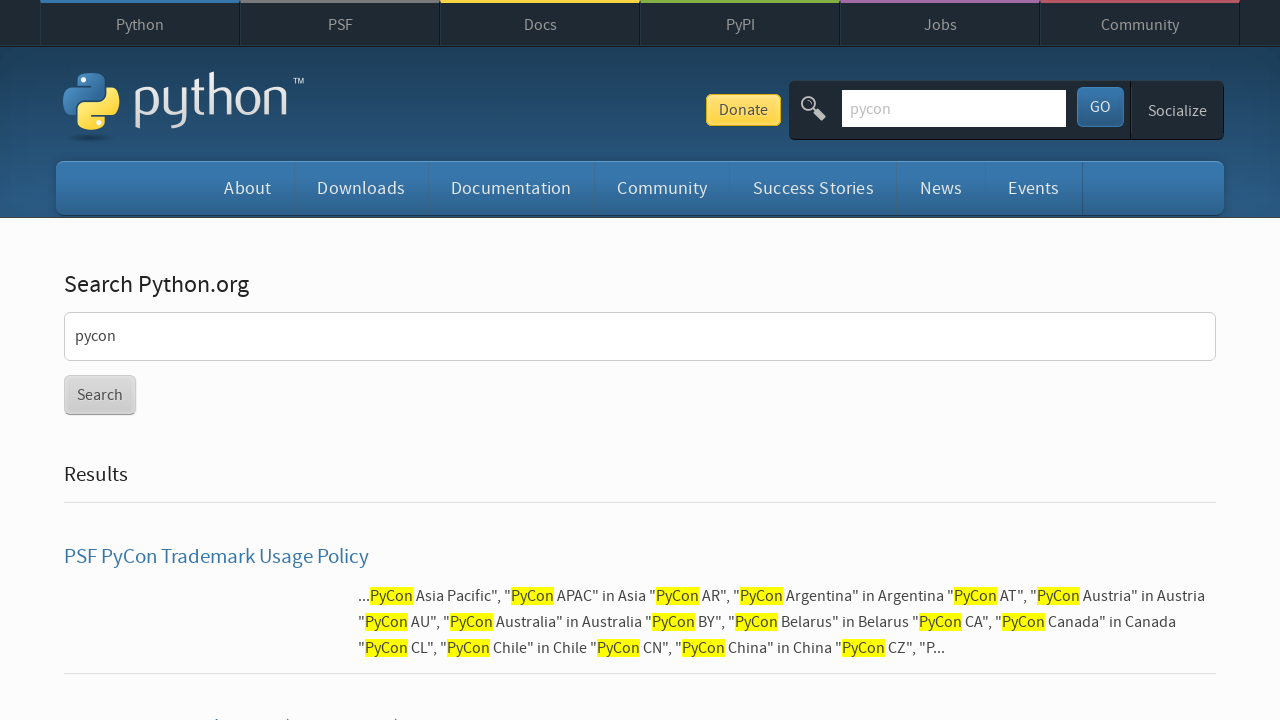

Verified search results were returned (no 'No results found' message)
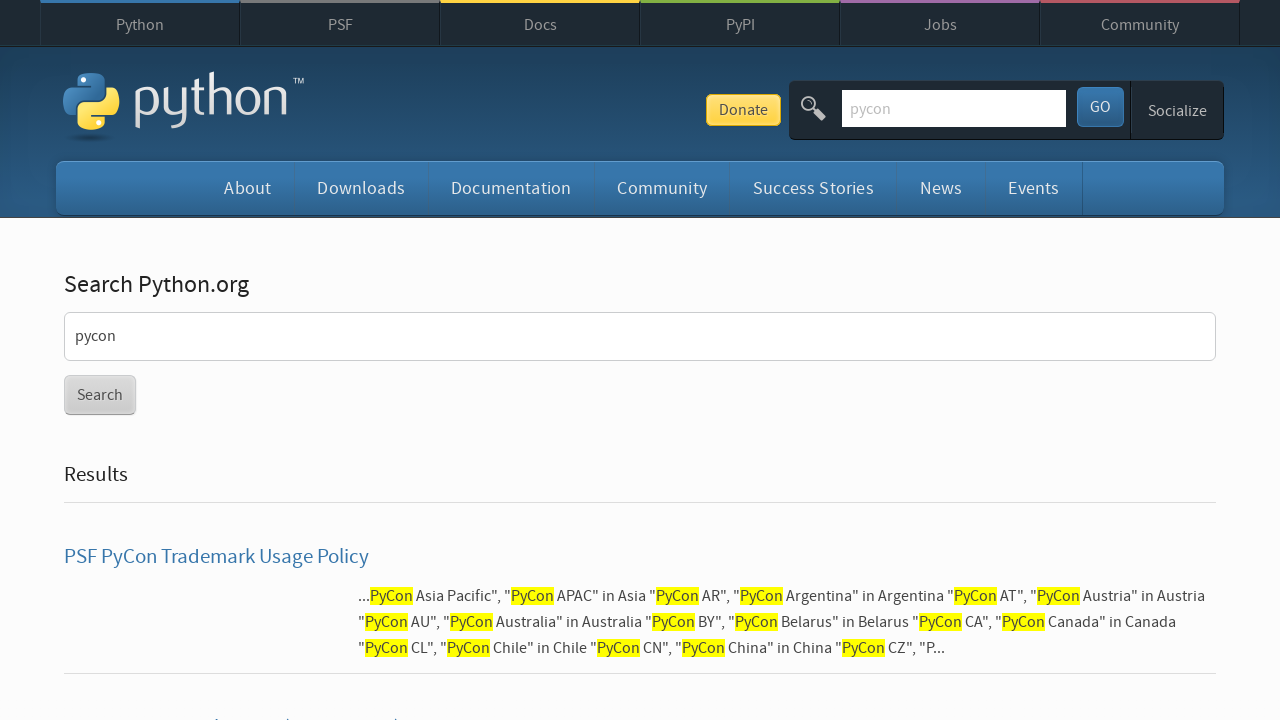

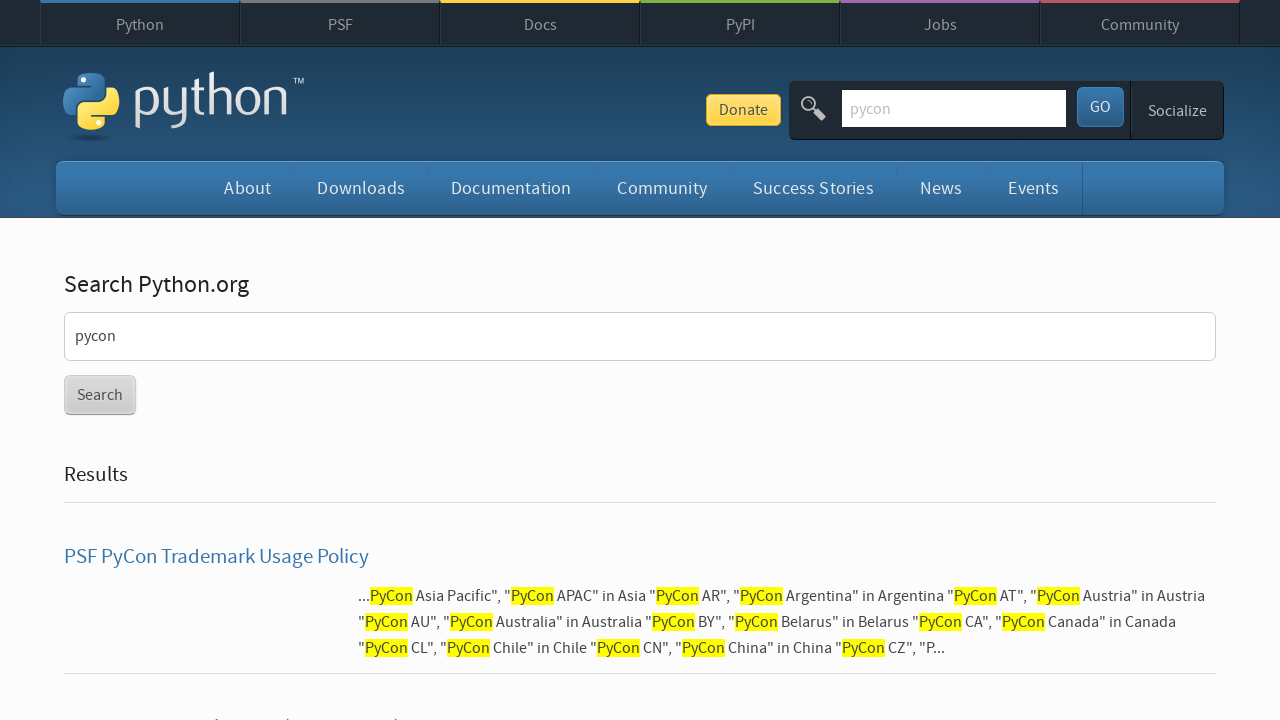